Navigates to the API documentation page and verifies the header title element is present

Starting URL: https://v5.webdriver.io/docs/api.html

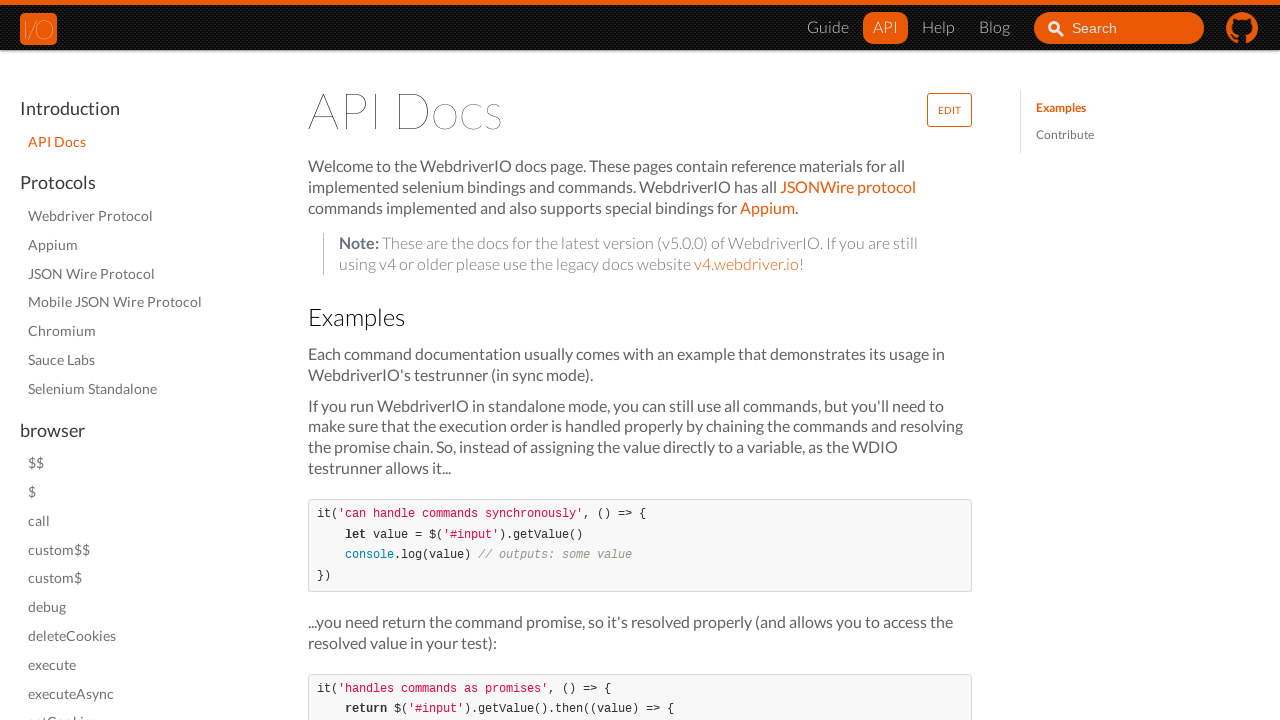

Navigated to API documentation page
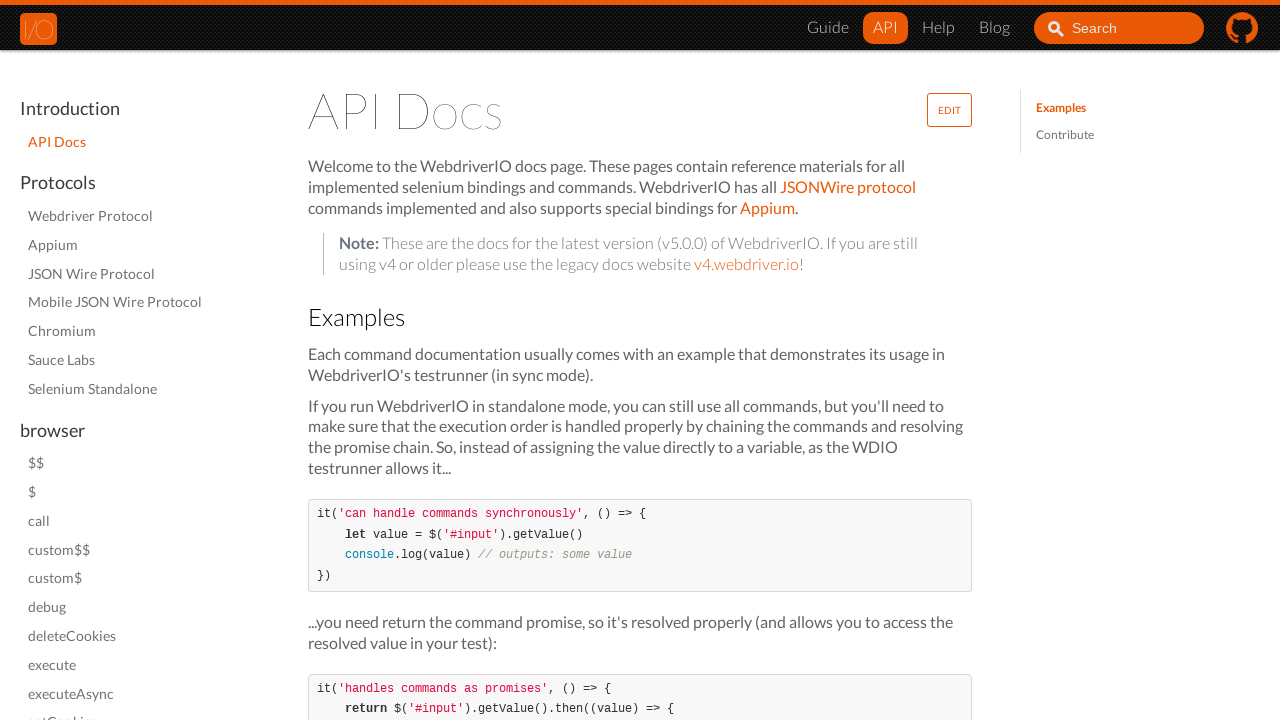

Header title element is present and visible
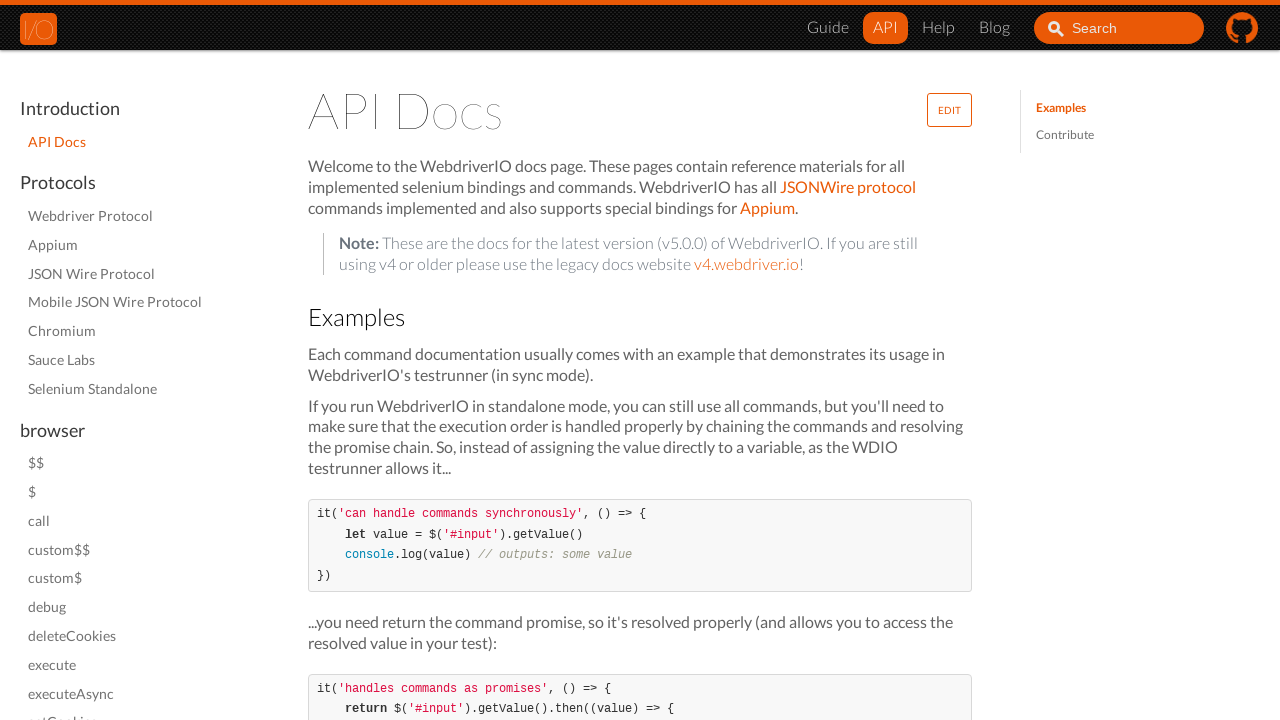

Retrieved header title text: API Docs
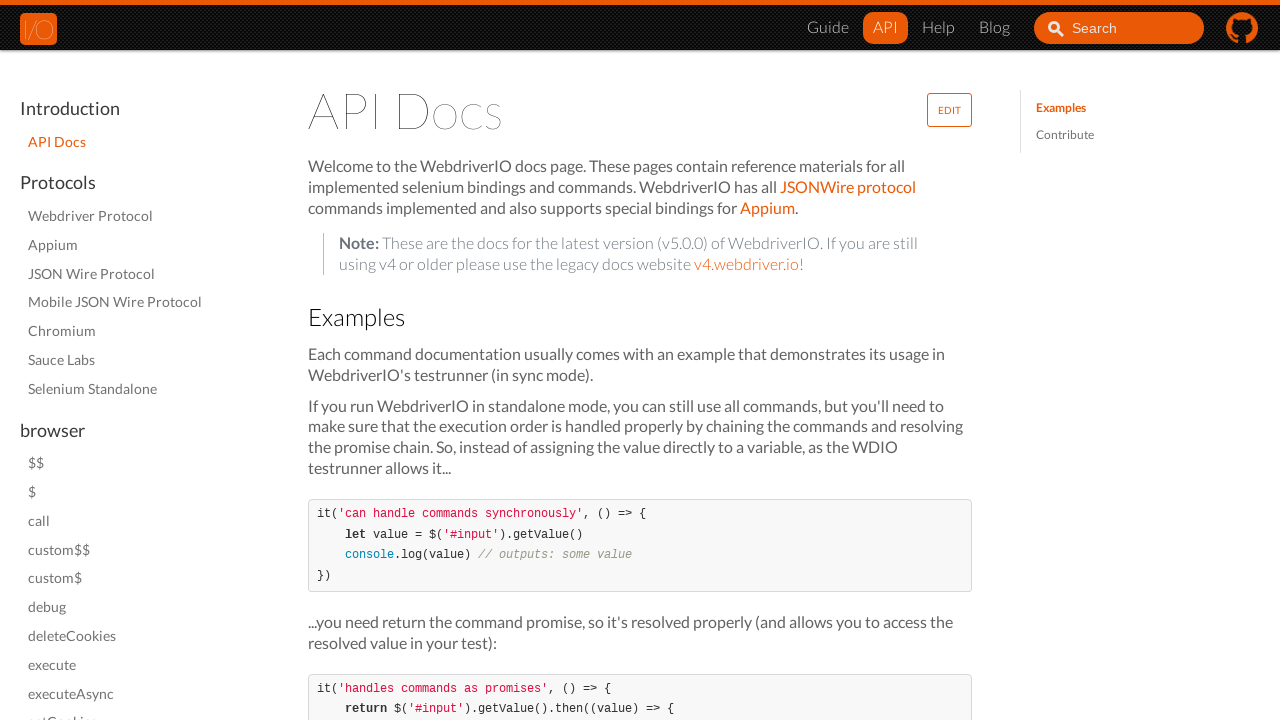

Displayed header title in console: API Docs
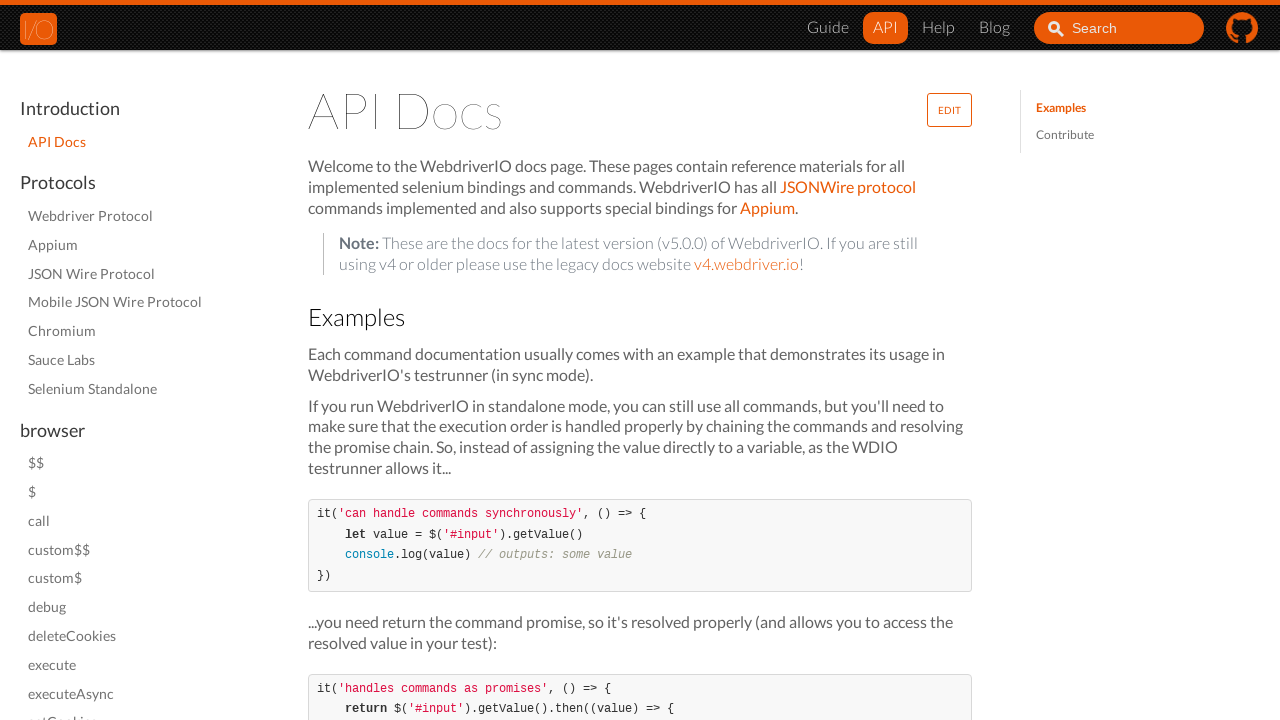

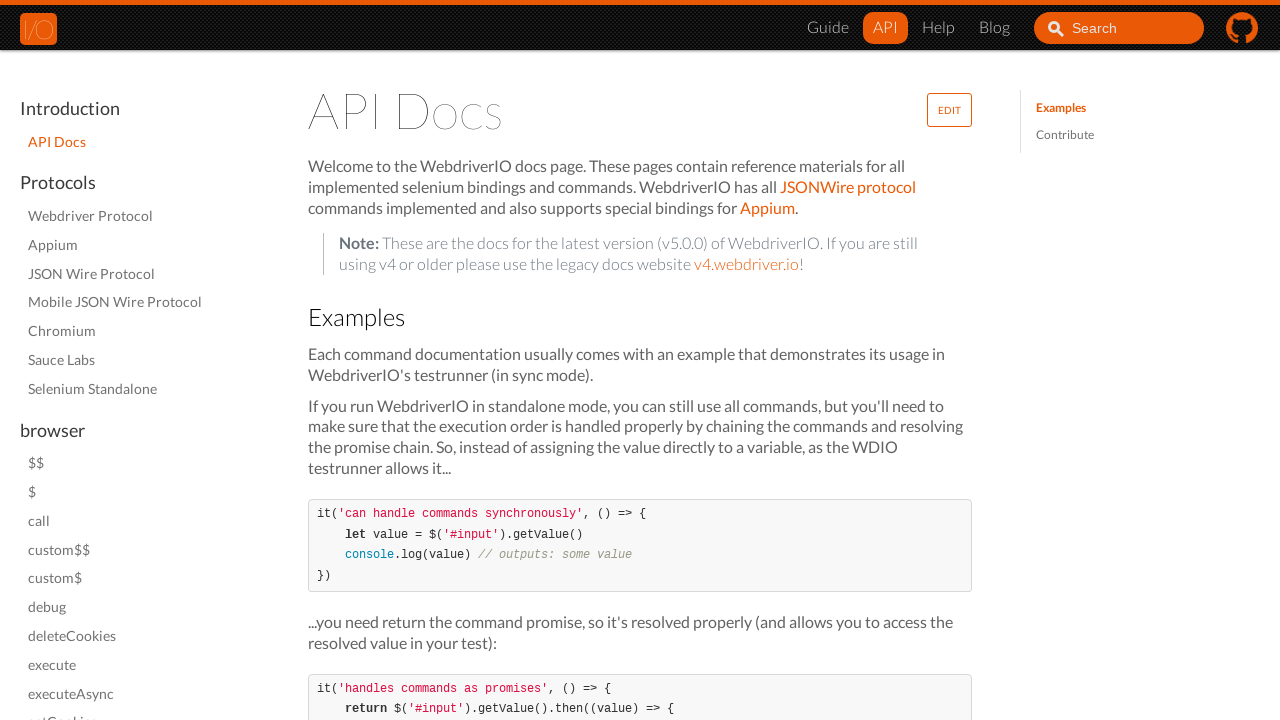